Tests the contact form functionality by navigating to the Contact Us page, filling in name, email, and message fields, then submitting the form.

Starting URL: https://shopdemo-alex-hot.koyeb.app/

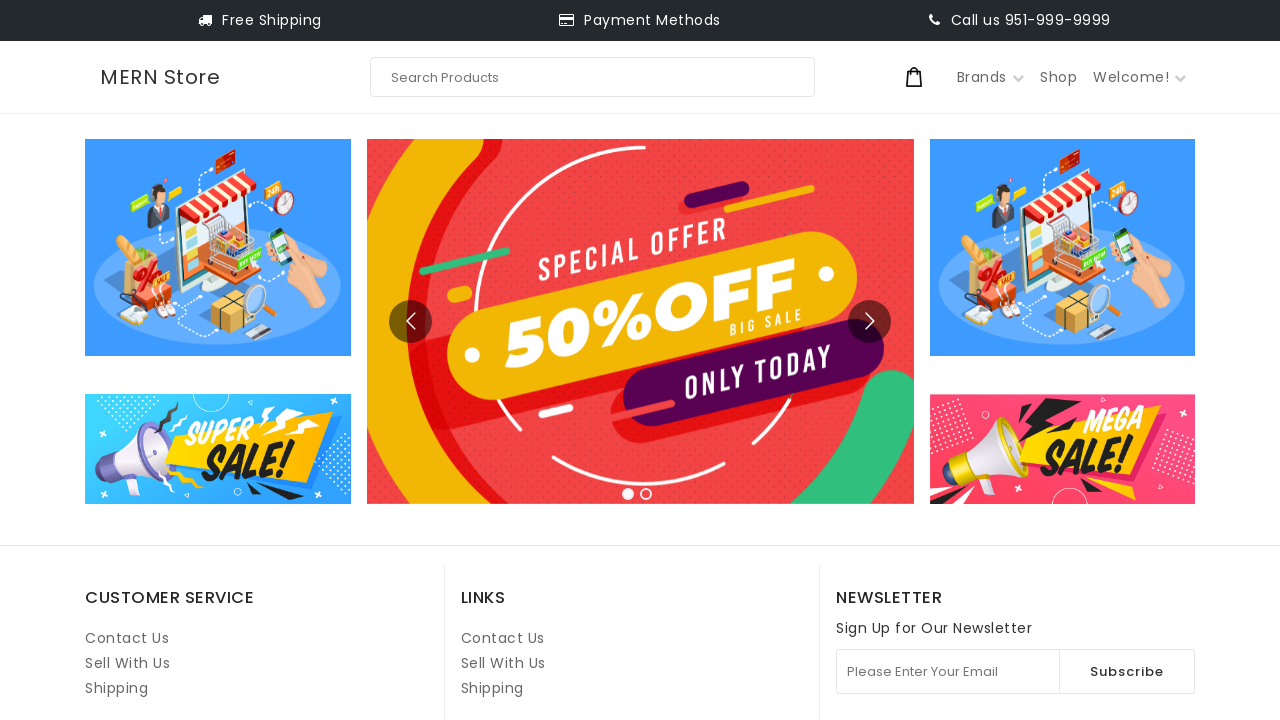

Clicked on Contact Us link (second instance) at (503, 638) on internal:role=link[name="Contact Us"i] >> nth=1
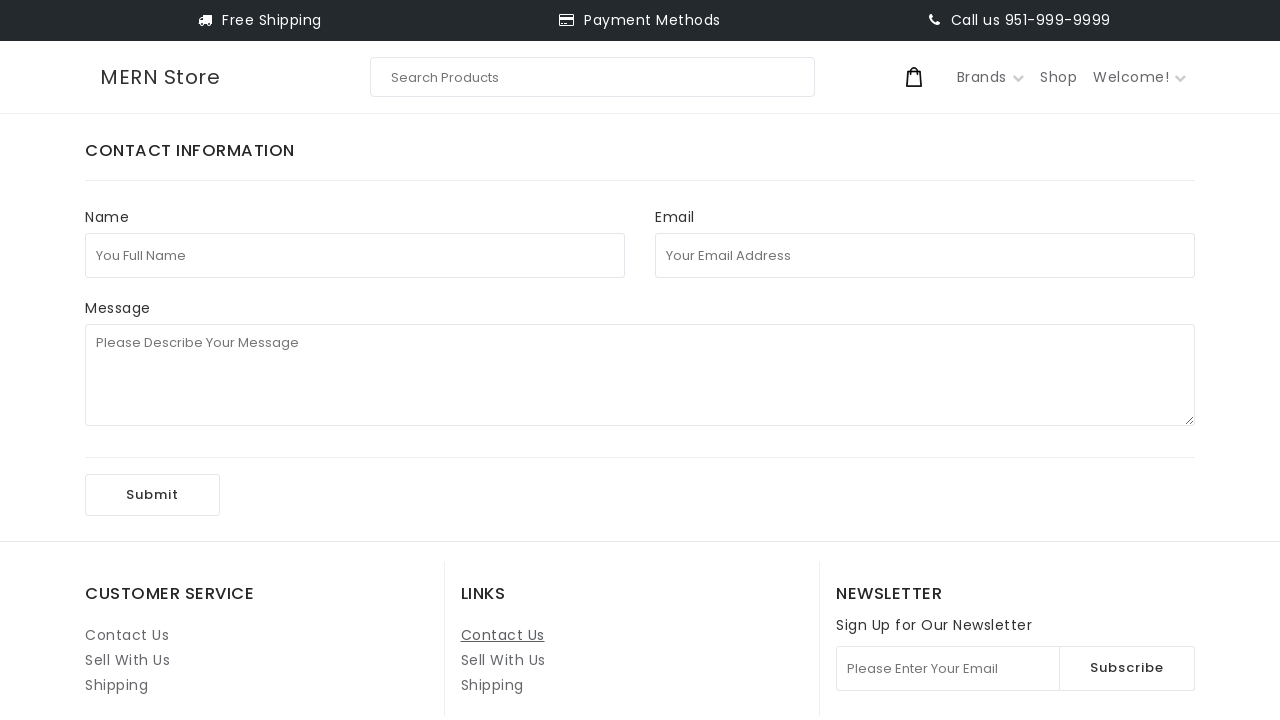

Clicked on full name field at (355, 255) on internal:attr=[placeholder="You Full Name"i]
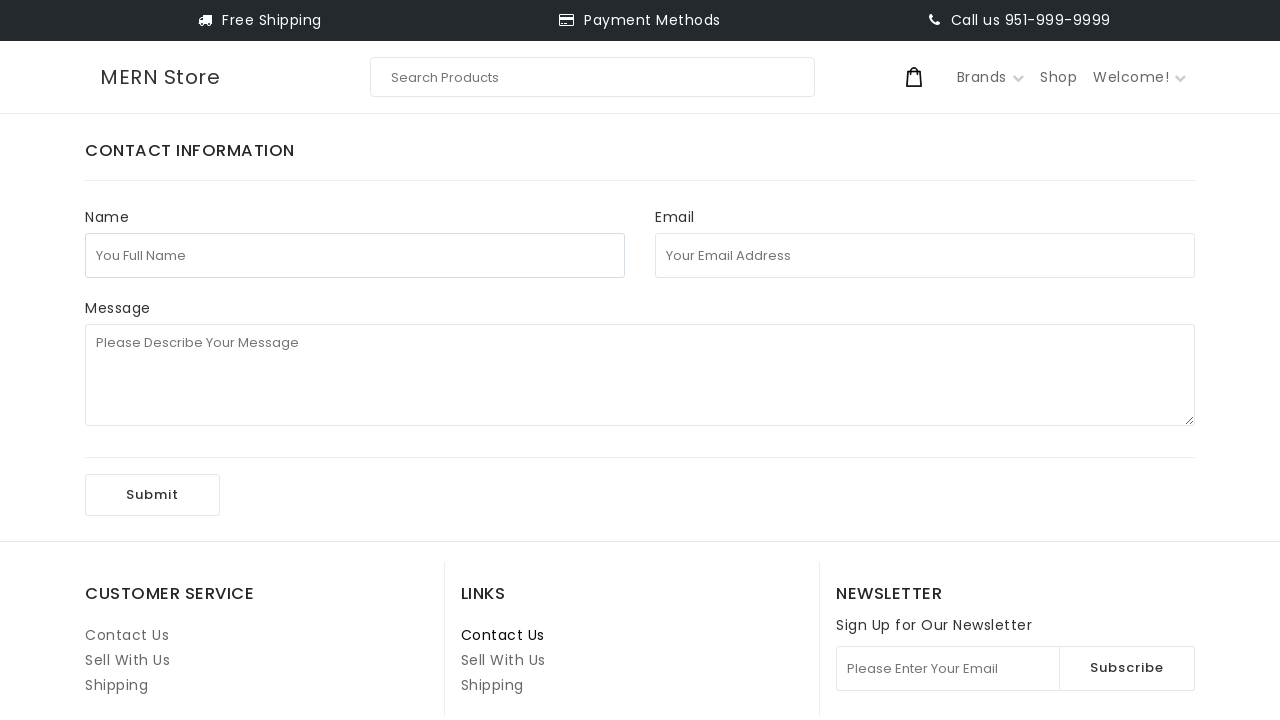

Filled full name field with 'test123' on internal:attr=[placeholder="You Full Name"i]
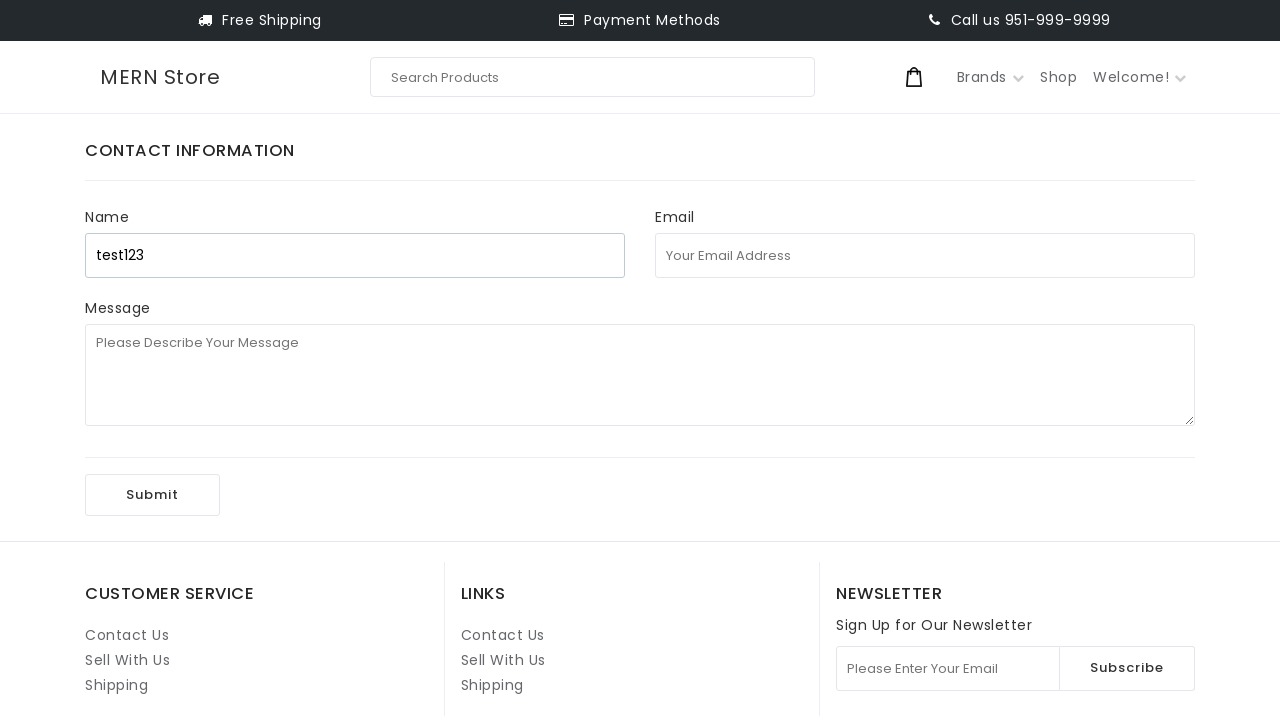

Clicked on email address field at (925, 255) on internal:attr=[placeholder="Your Email Address"i]
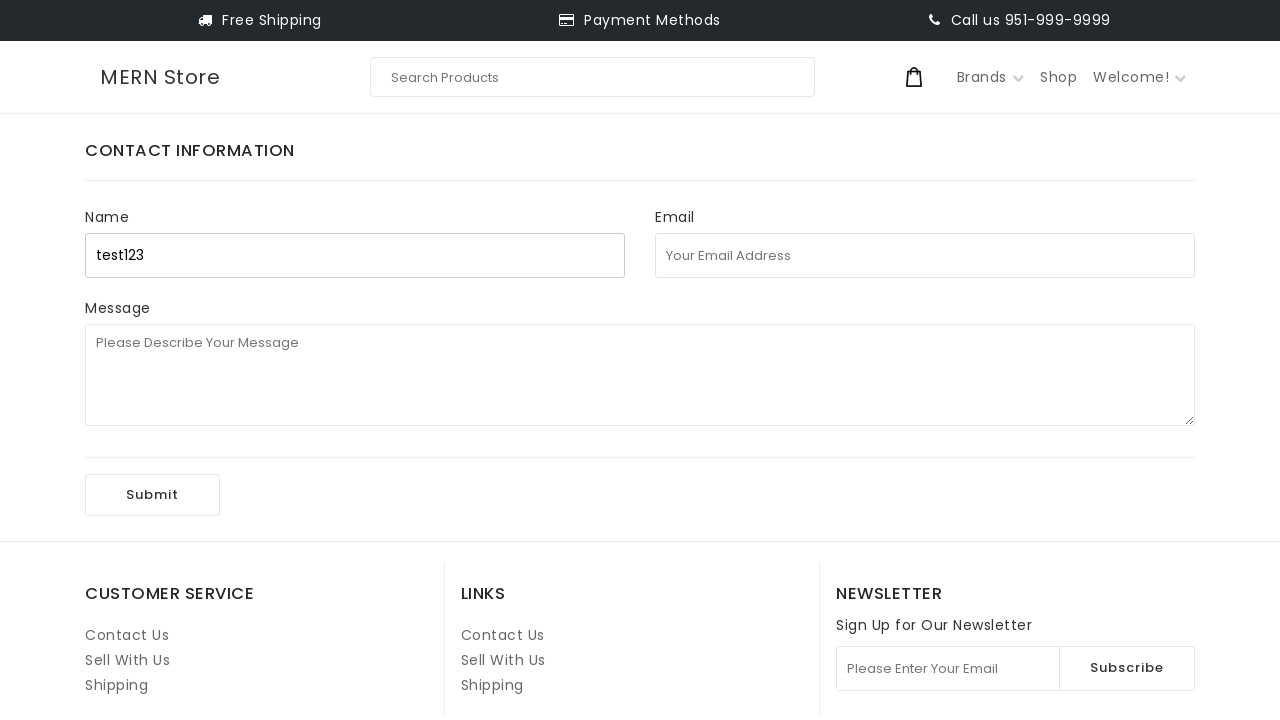

Filled email address field with 'test123134@uuu.com' on internal:attr=[placeholder="Your Email Address"i]
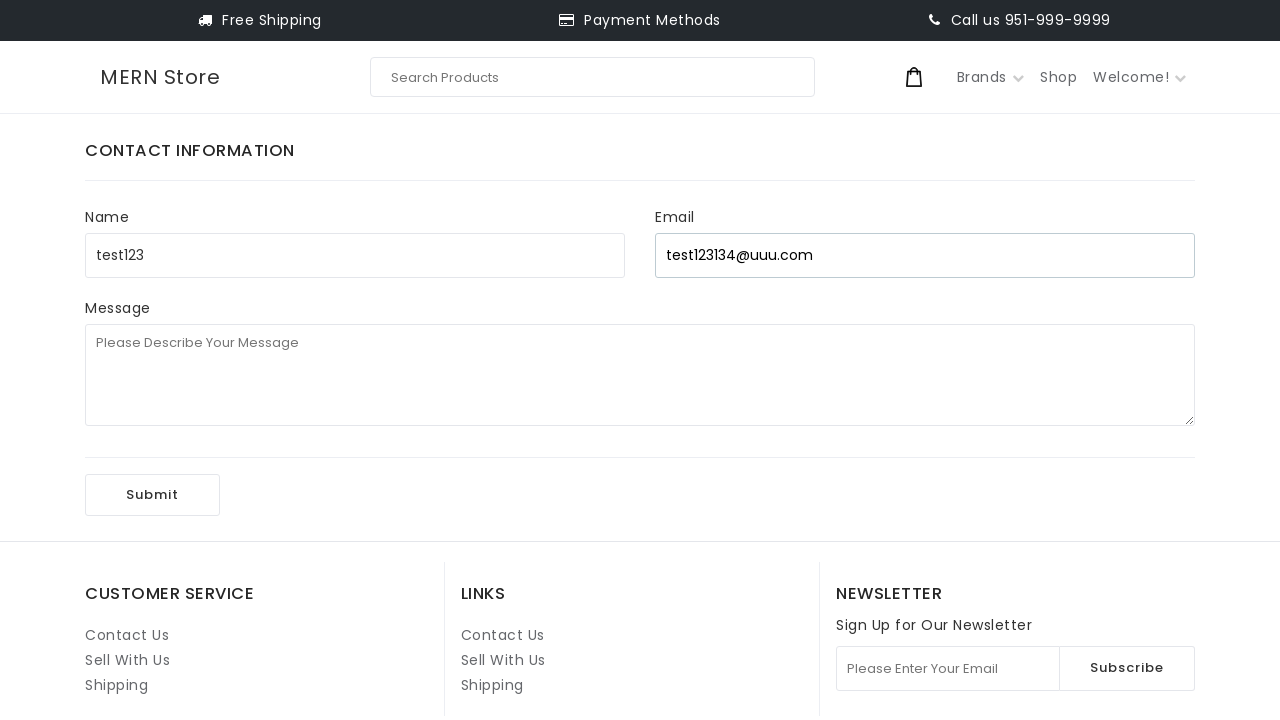

Clicked on message field at (640, 375) on internal:attr=[placeholder="Please Describe Your Message"i]
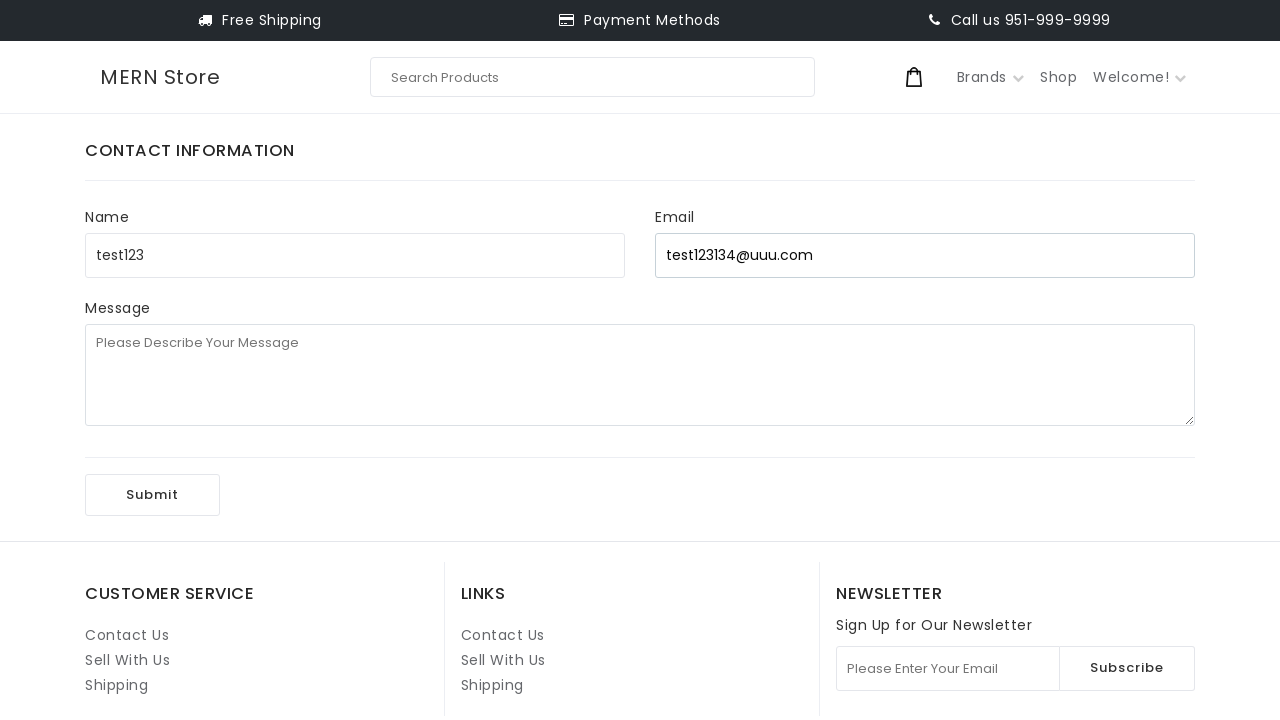

Filled message field with '1st playwright test' on internal:attr=[placeholder="Please Describe Your Message"i]
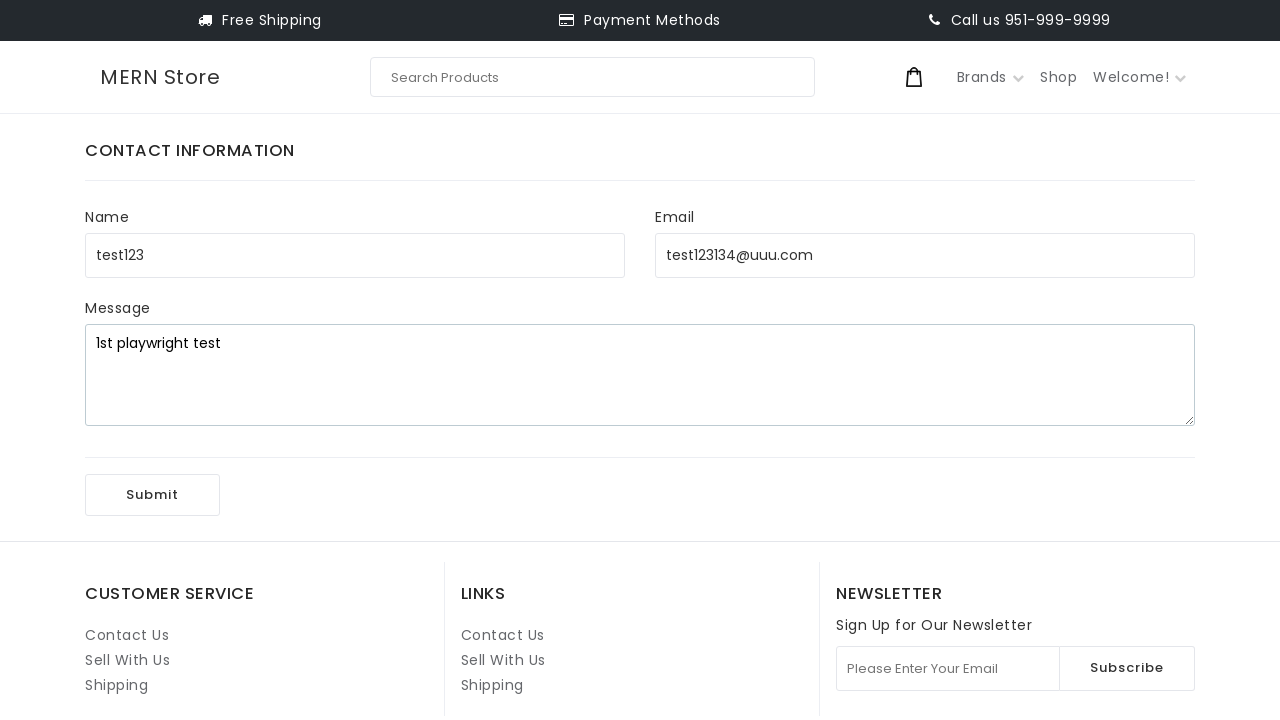

Clicked Submit button to send contact form at (152, 495) on internal:role=button[name="Submit"i]
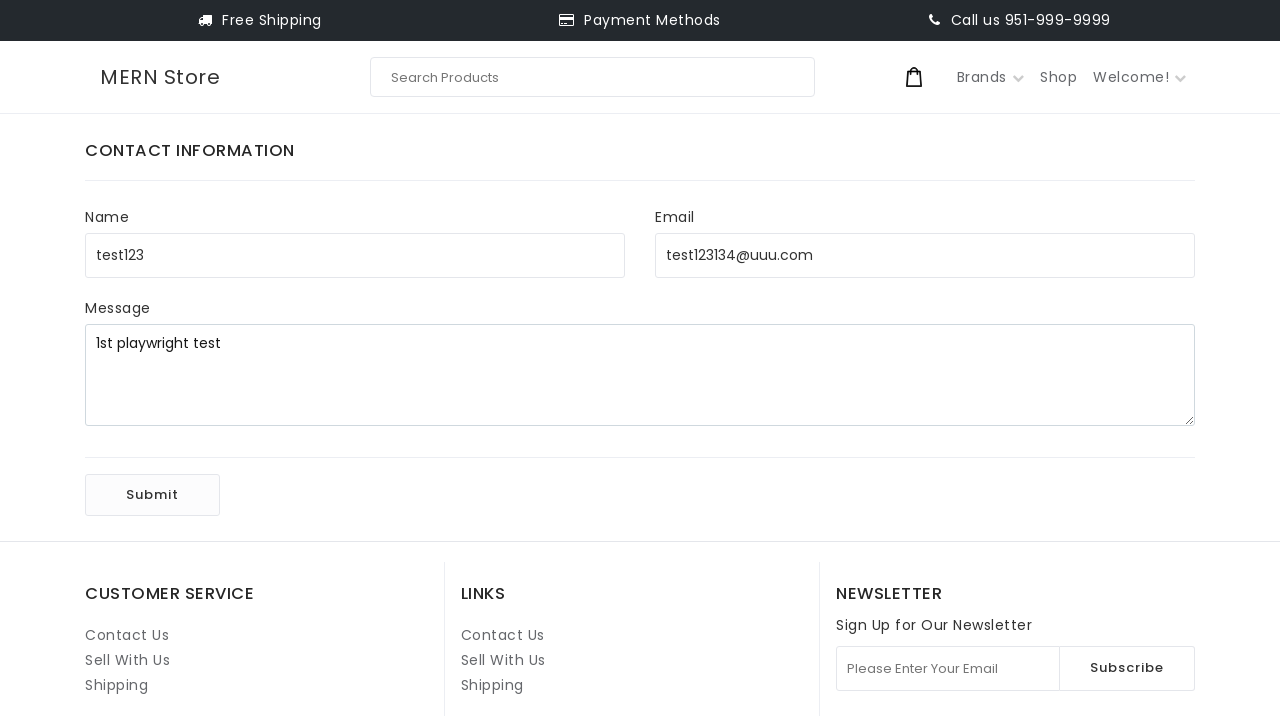

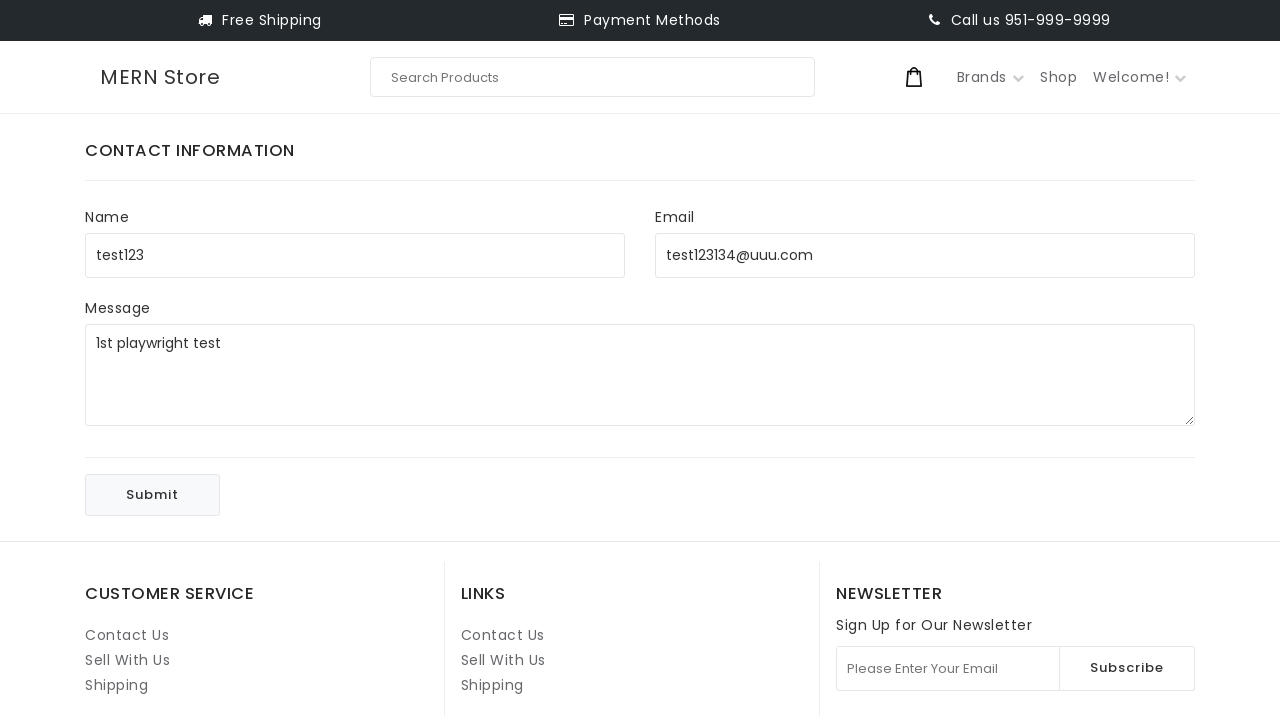